Tests that the 'Clear completed' button displays correct text when an item is completed.

Starting URL: https://demo.playwright.dev/todomvc

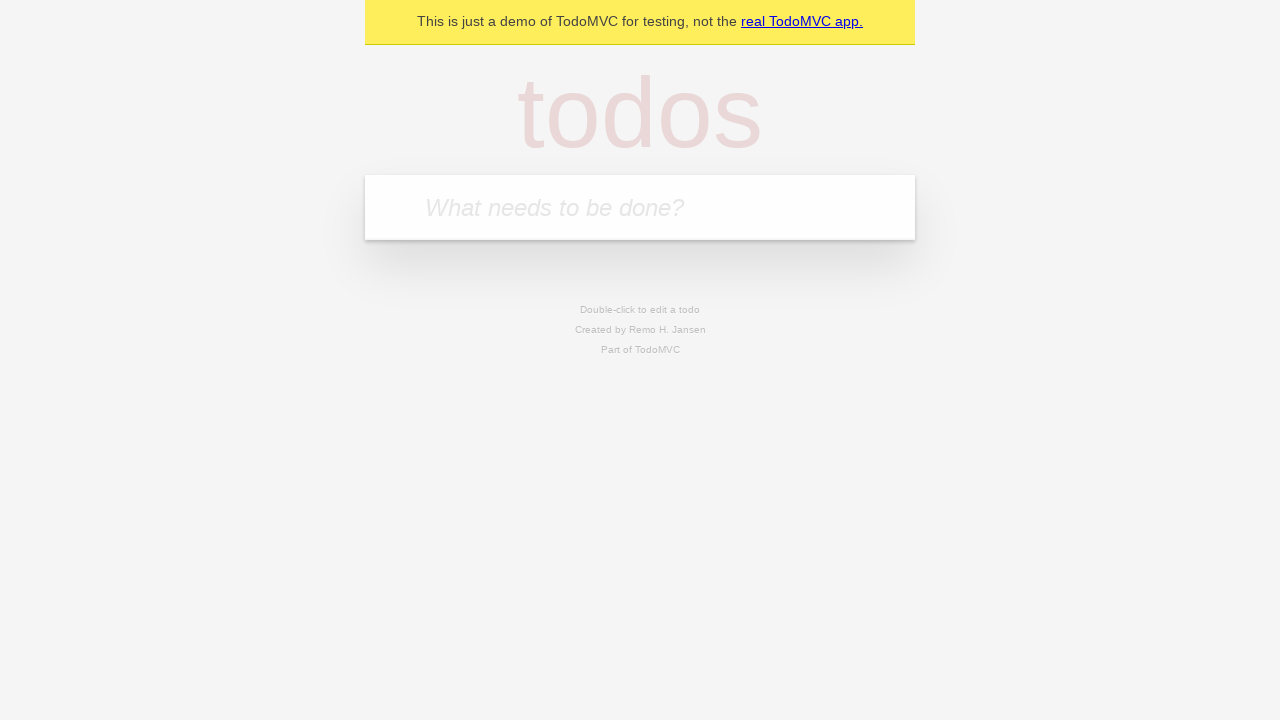

Filled todo input with 'buy some cheese' on internal:attr=[placeholder="What needs to be done?"i]
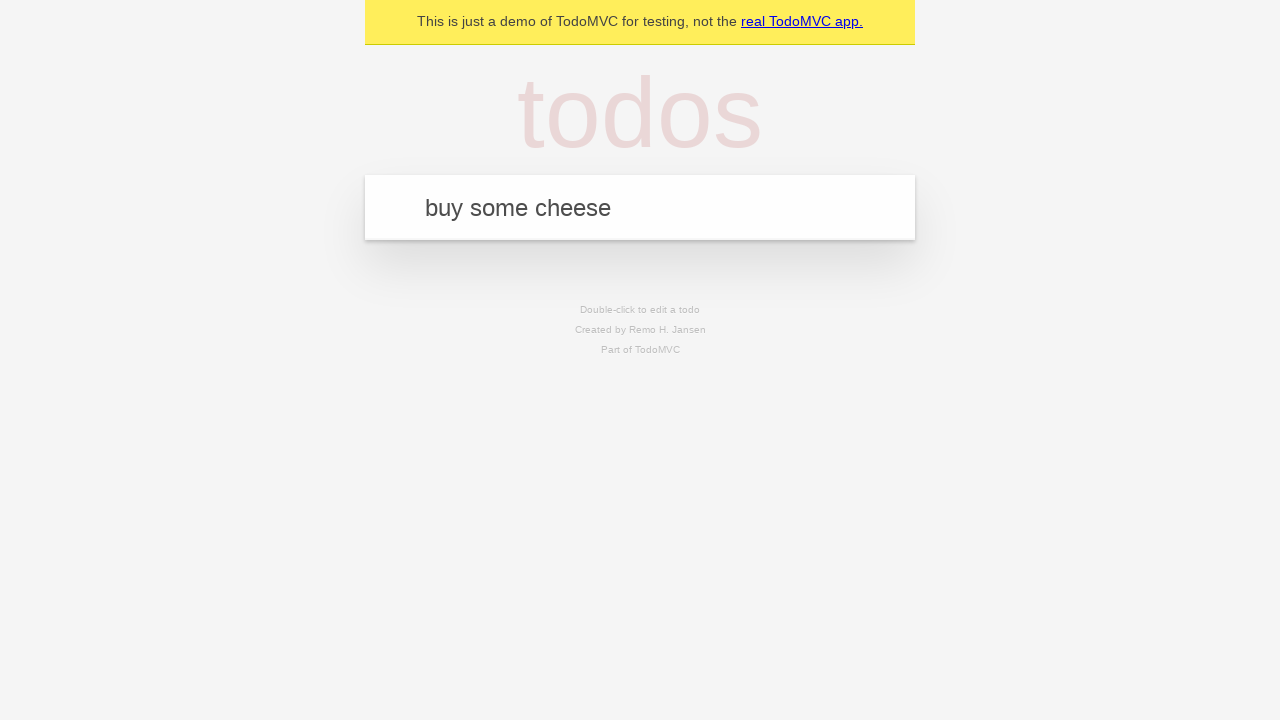

Pressed Enter to add first todo item on internal:attr=[placeholder="What needs to be done?"i]
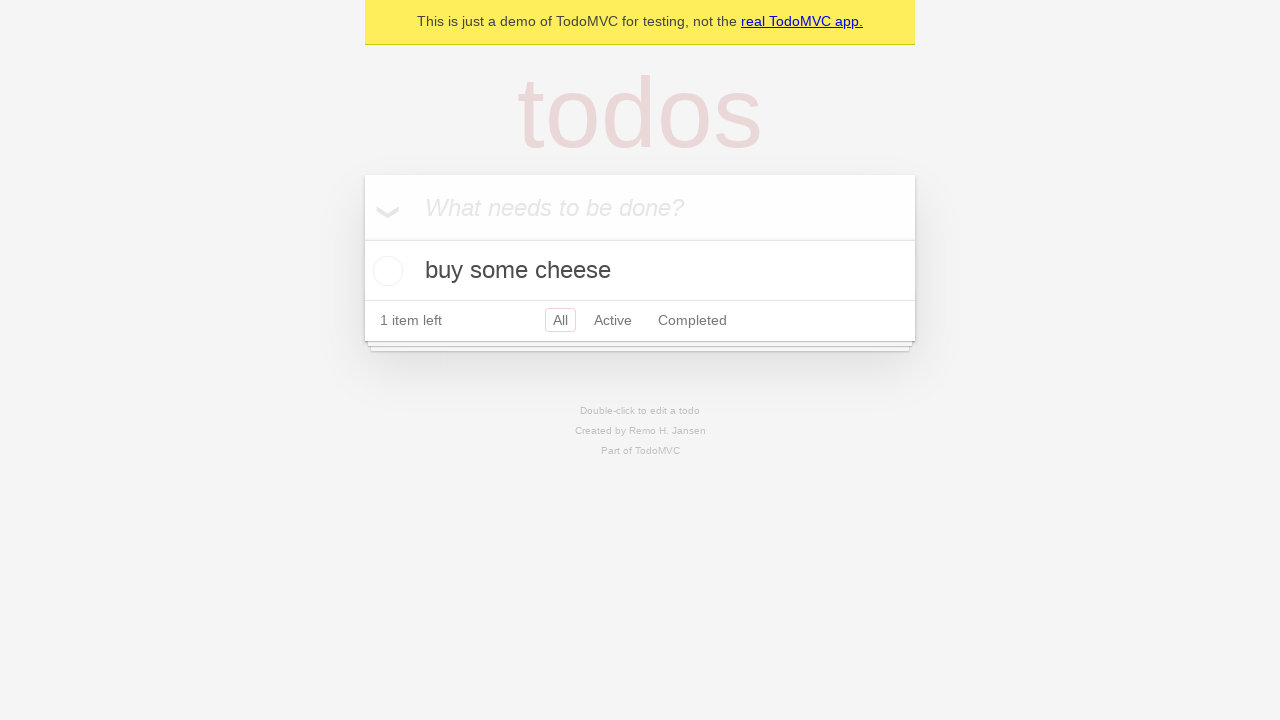

Filled todo input with 'feed the cat' on internal:attr=[placeholder="What needs to be done?"i]
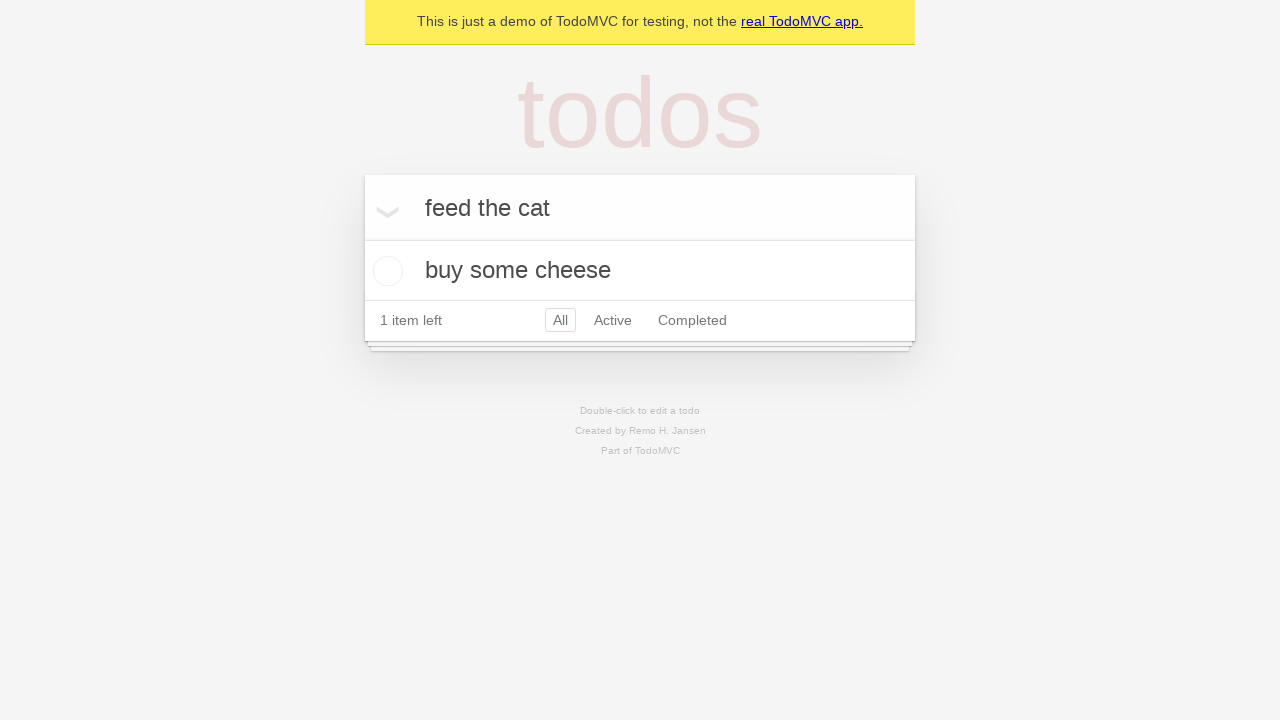

Pressed Enter to add second todo item on internal:attr=[placeholder="What needs to be done?"i]
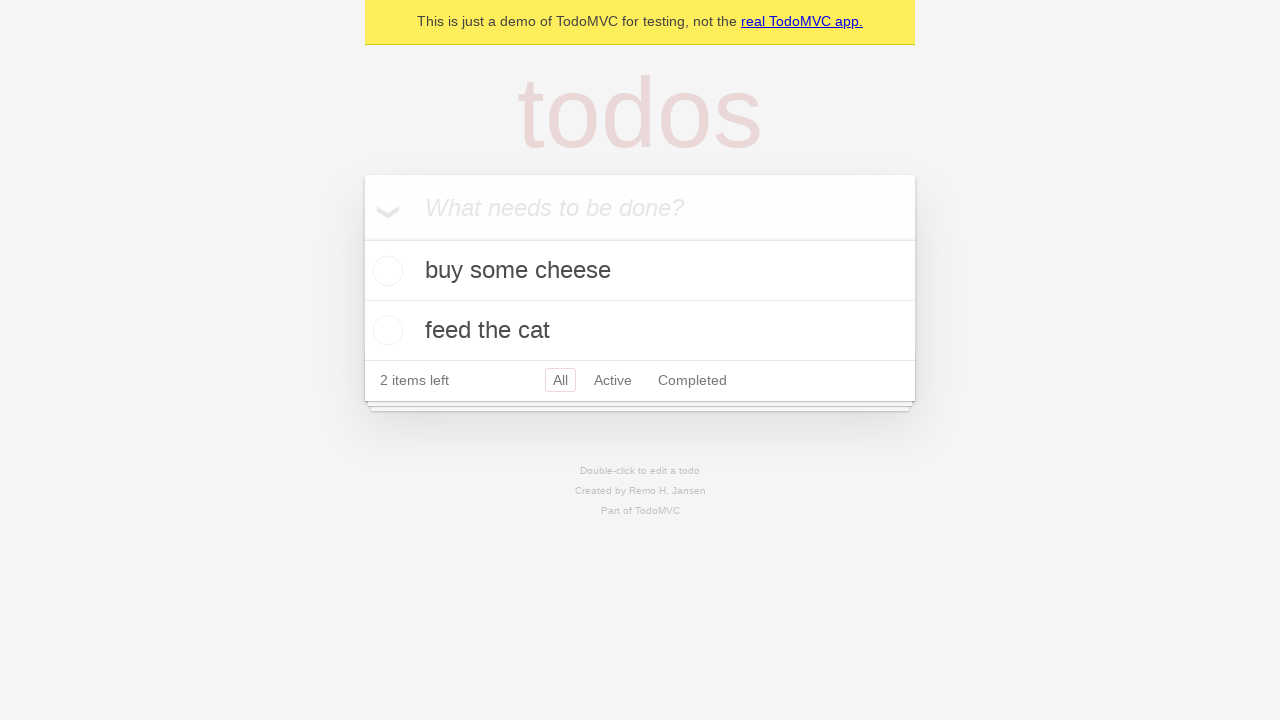

Filled todo input with 'book a doctors appointment' on internal:attr=[placeholder="What needs to be done?"i]
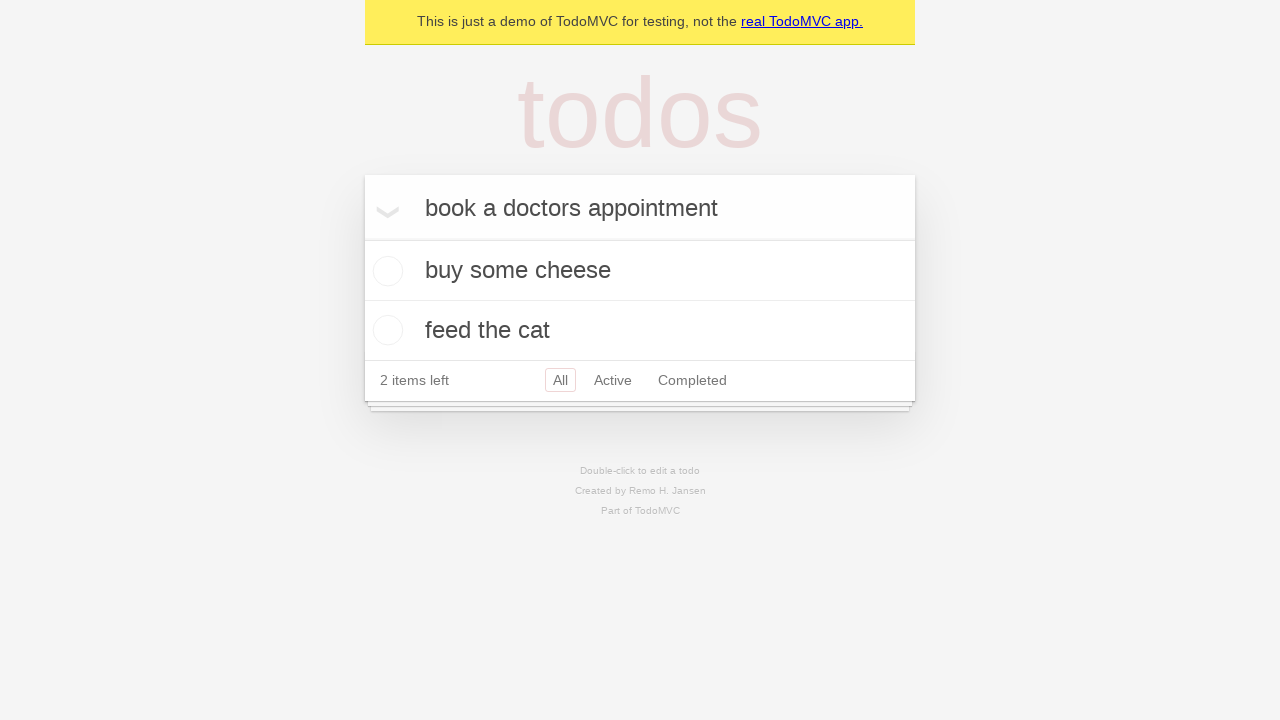

Pressed Enter to add third todo item on internal:attr=[placeholder="What needs to be done?"i]
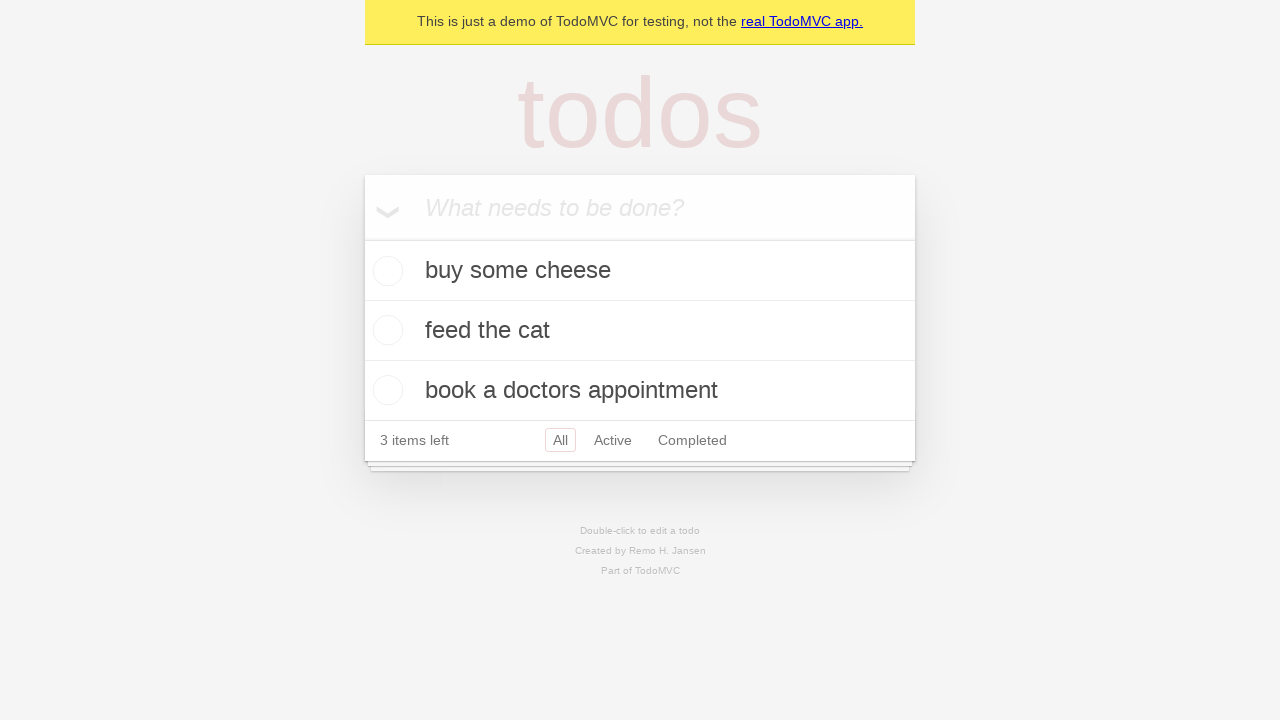

Checked the first todo item as completed at (385, 271) on .todo-list li .toggle >> nth=0
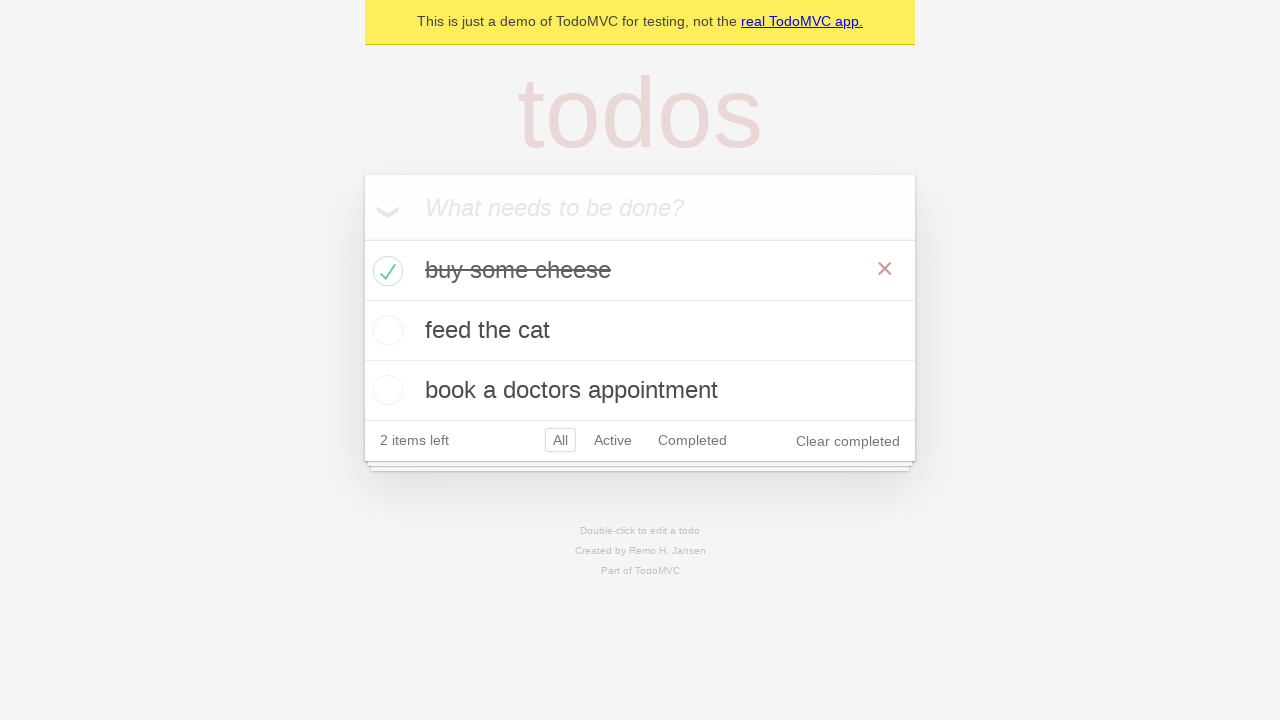

'Clear completed' button is now visible
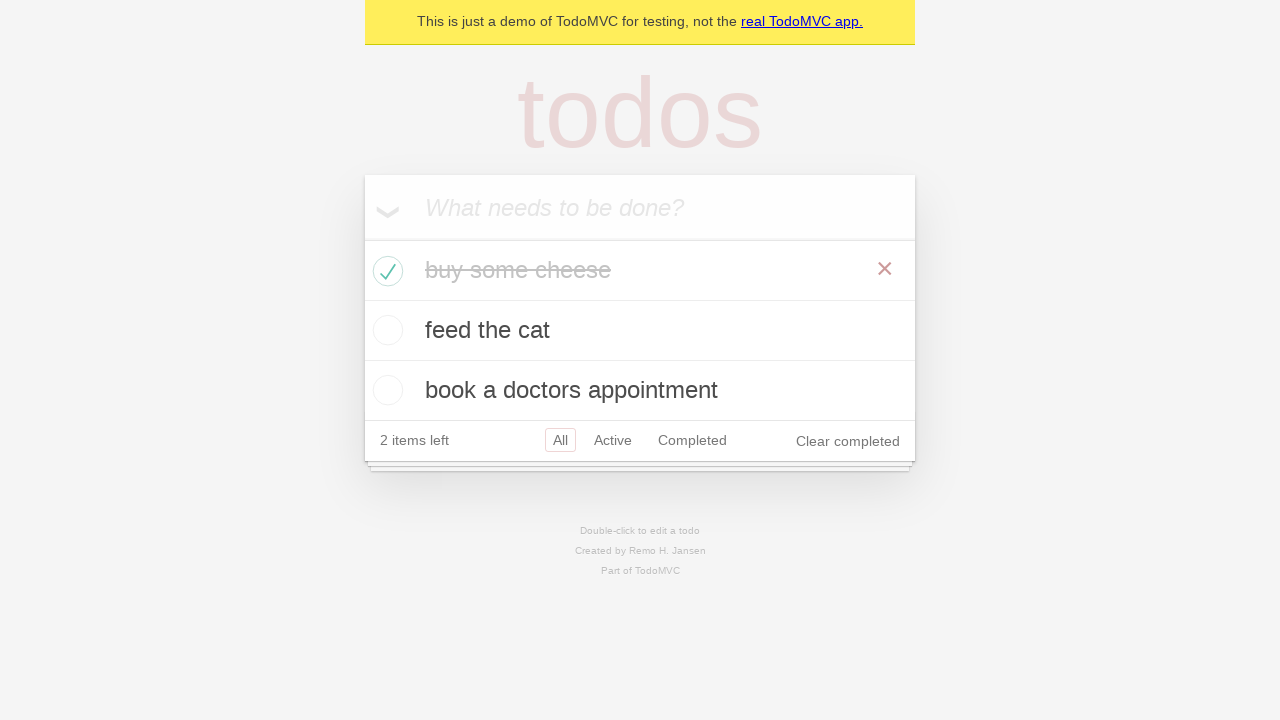

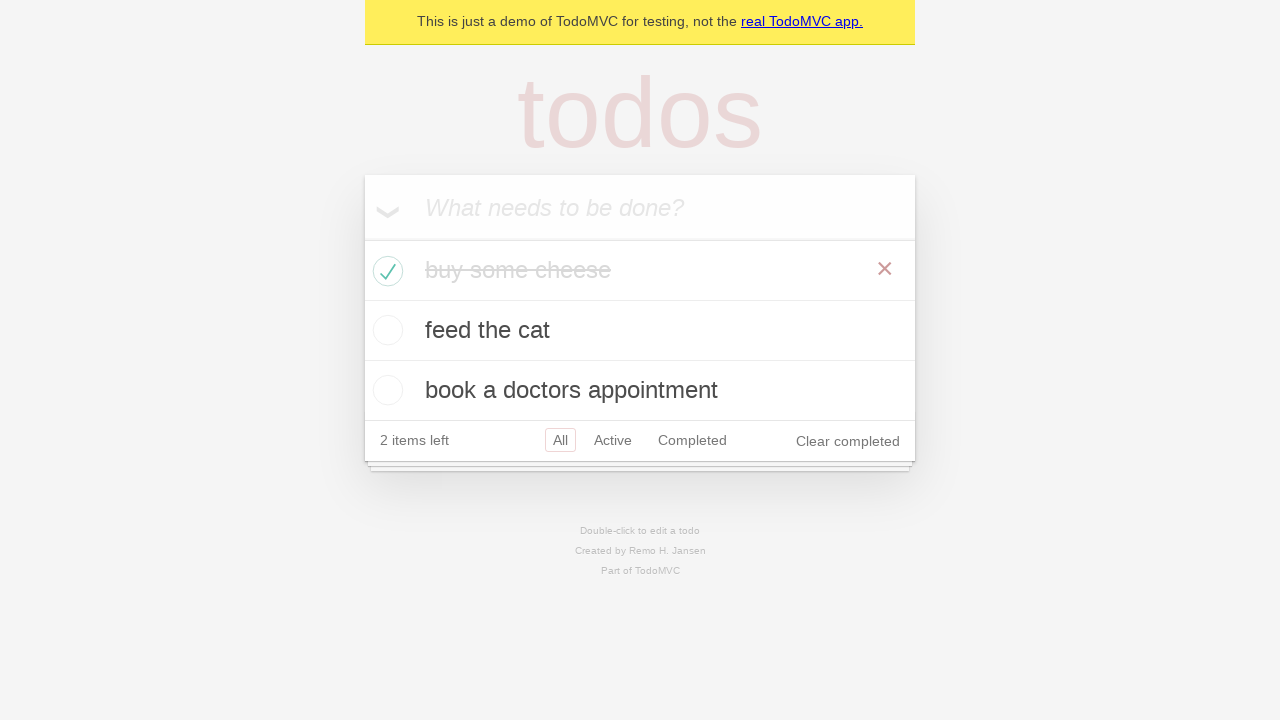